Tests a data types form by filling in all fields except zip code, submitting the form, and verifying that the zip code field shows an error state (red) while all other fields show success state (green).

Starting URL: https://bonigarcia.dev/selenium-webdriver-java/data-types.html

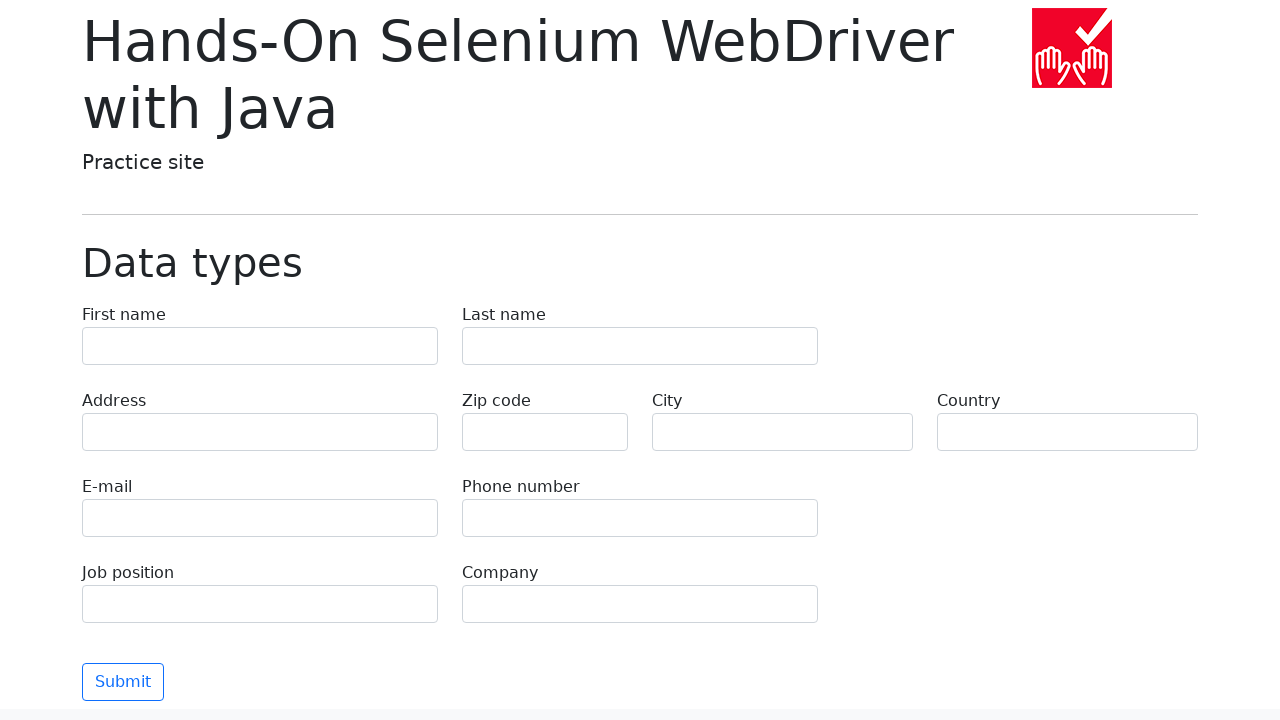

Filled first name field with 'Иван' on input[name='first-name']
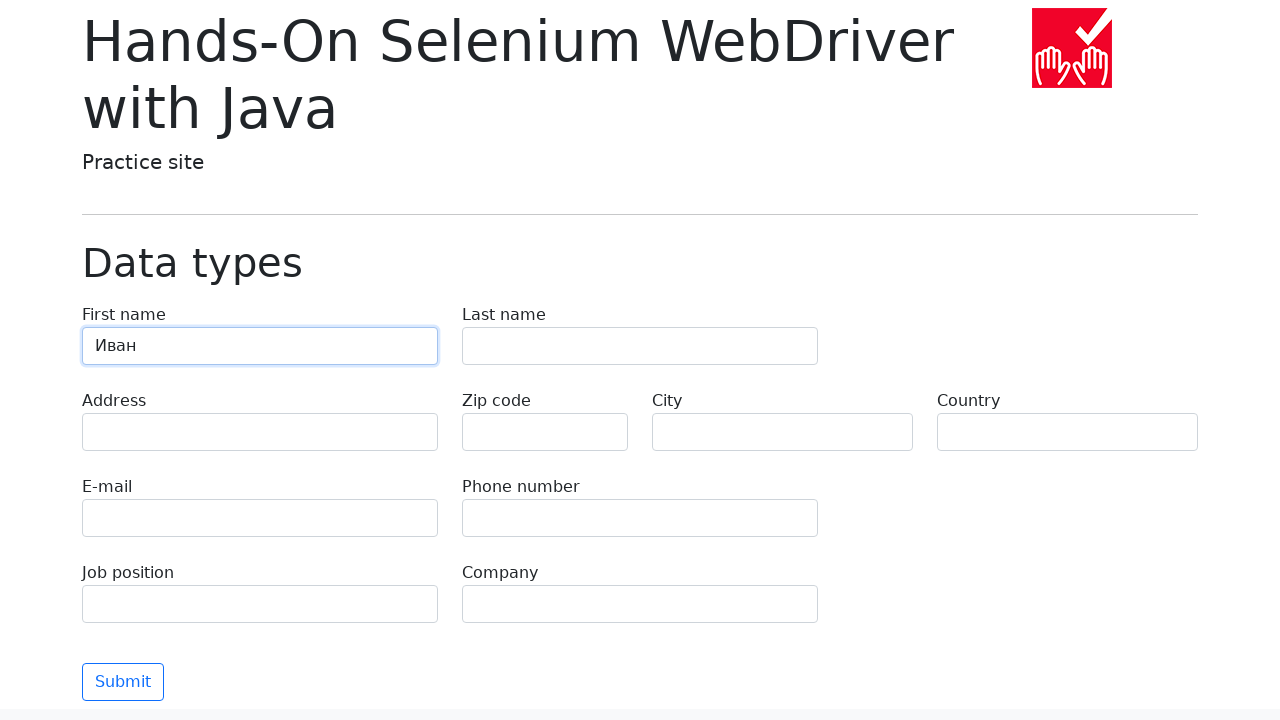

Filled last name field with 'Петров' on input[name='last-name']
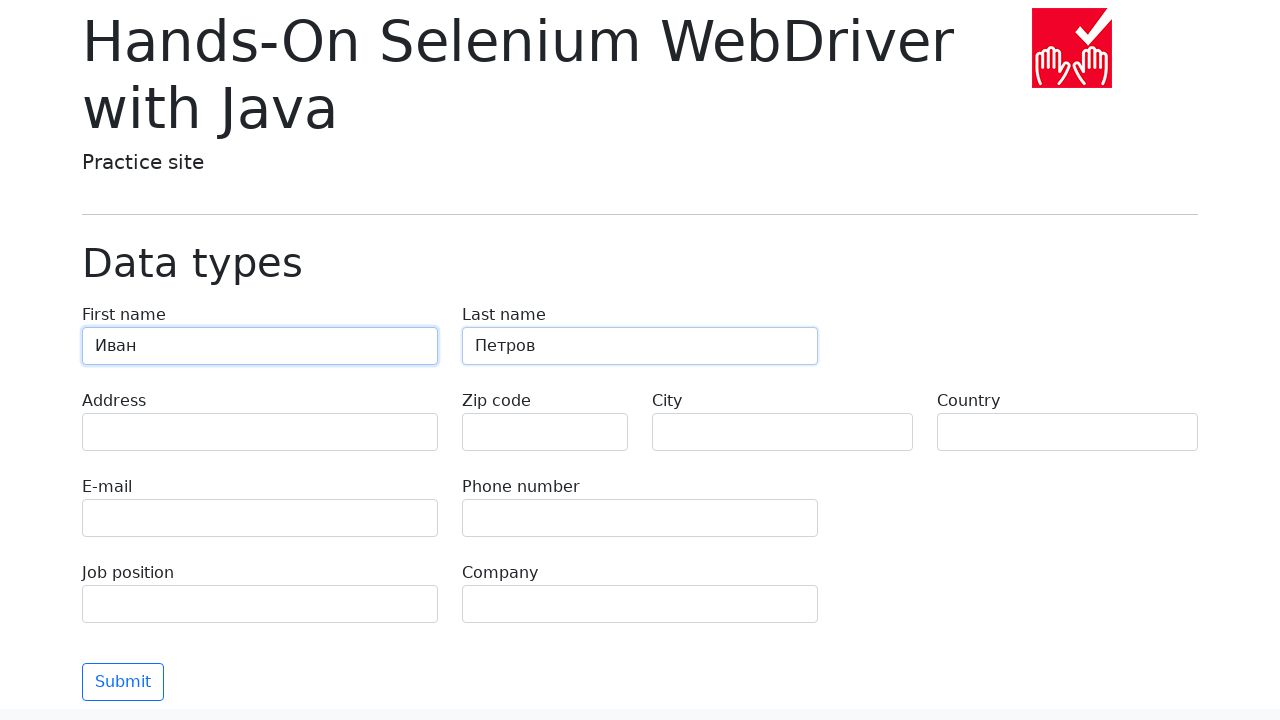

Filled address field with 'Ленина, 55-3' on input[name='address']
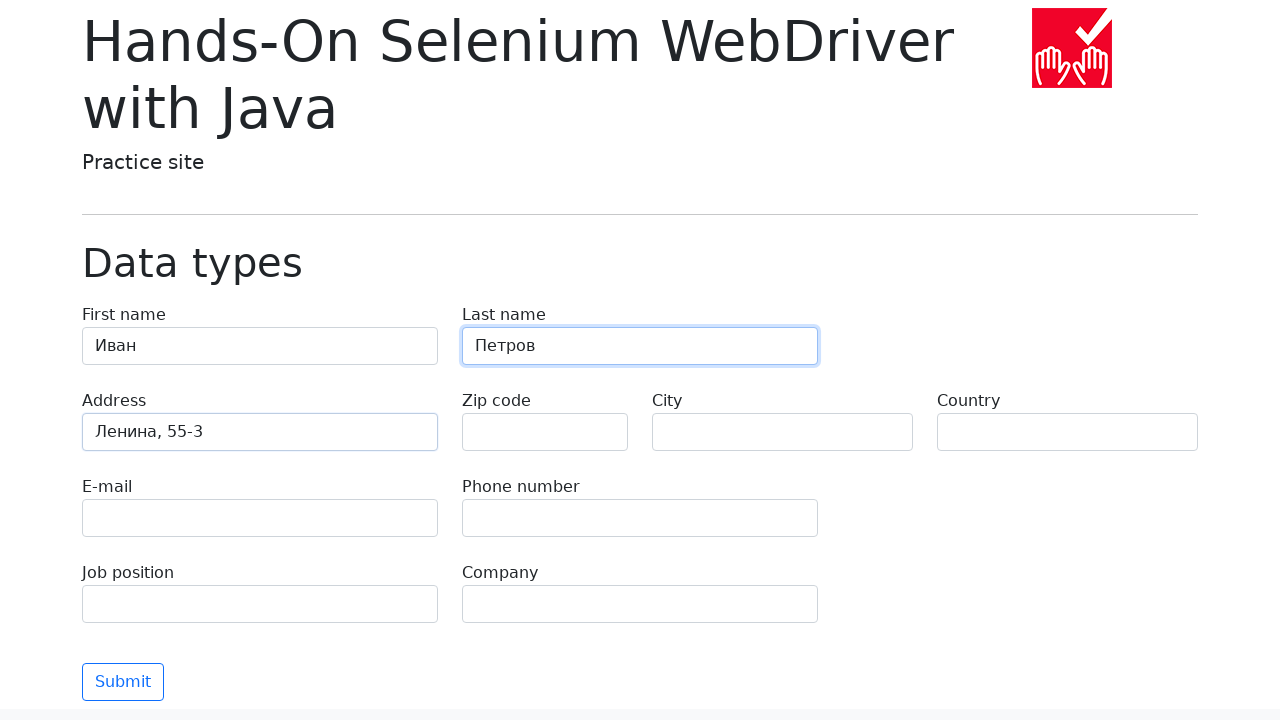

Filled city field with 'Москва' on input[name='city']
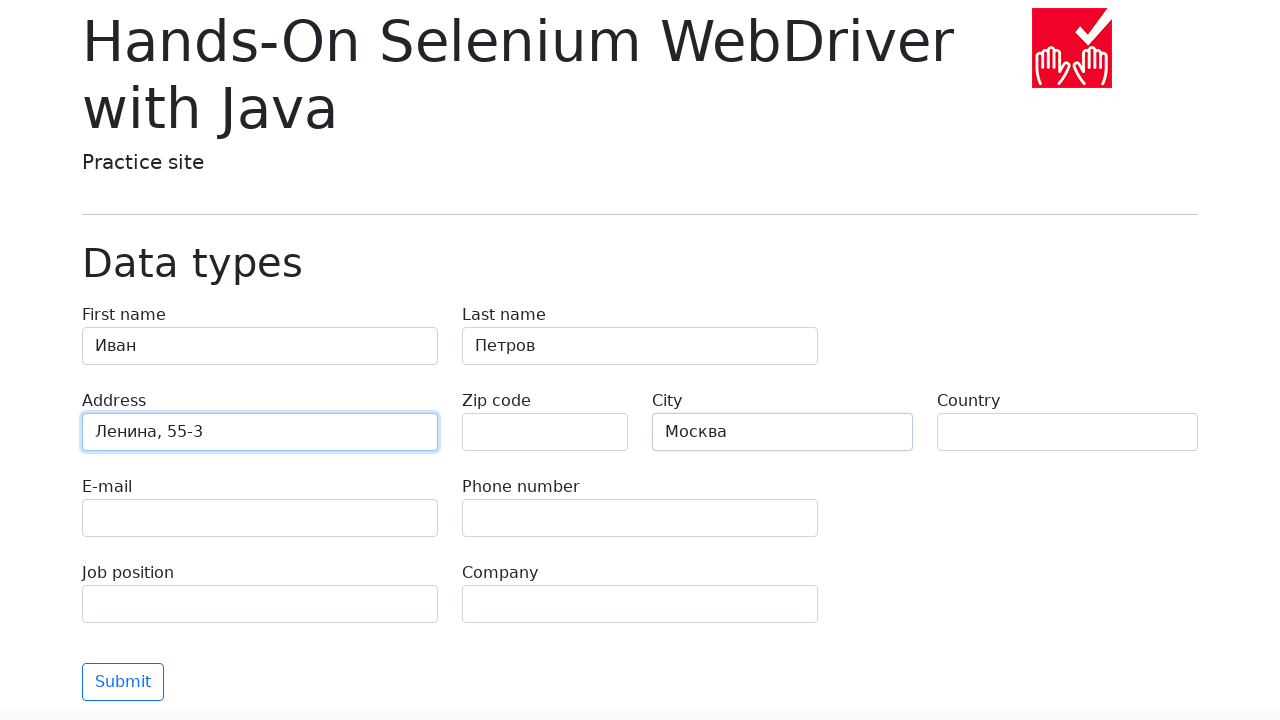

Filled country field with 'Россия' on input[name='country']
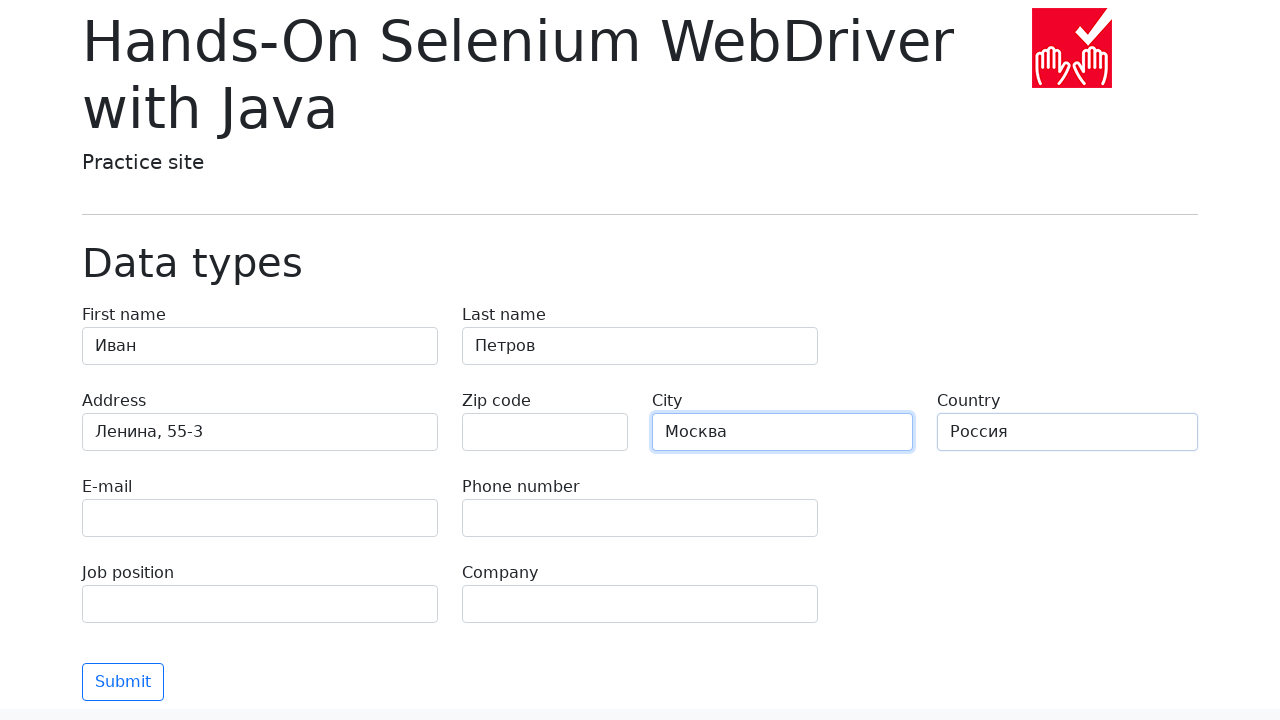

Filled email field with 'test@skypro.com' on input[name='e-mail']
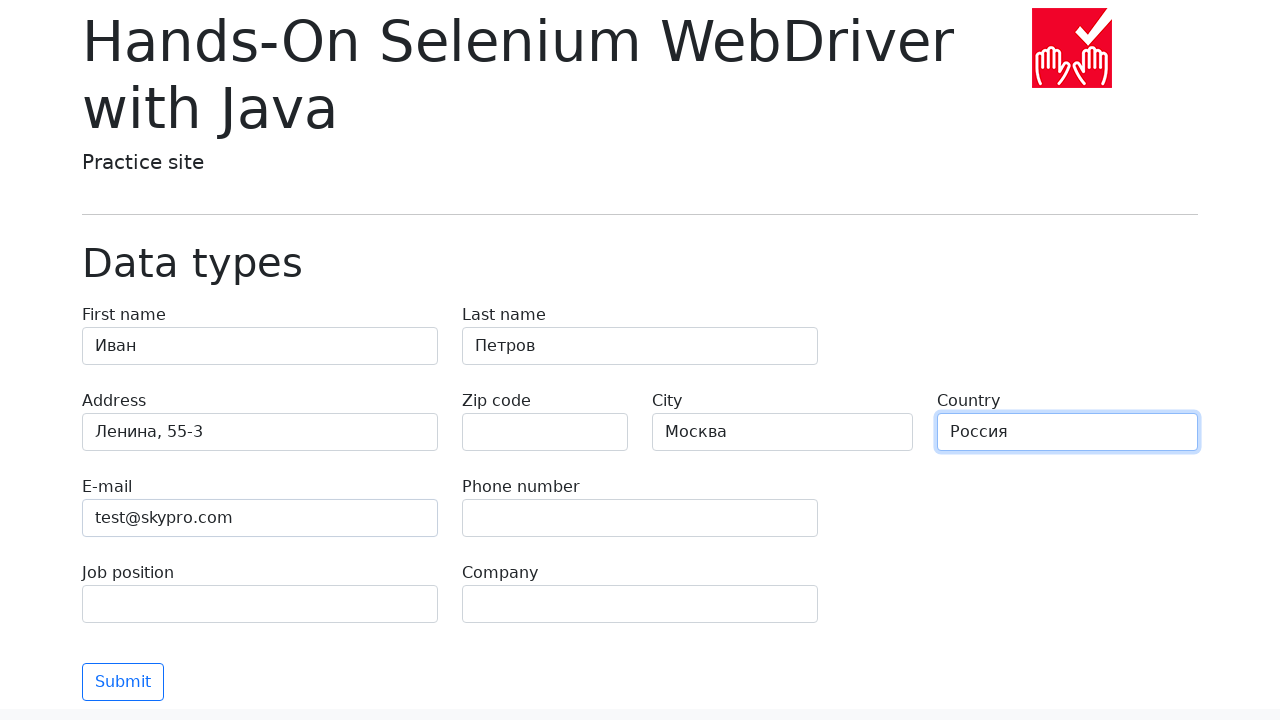

Filled phone field with '+7985899998787' on input[name='phone']
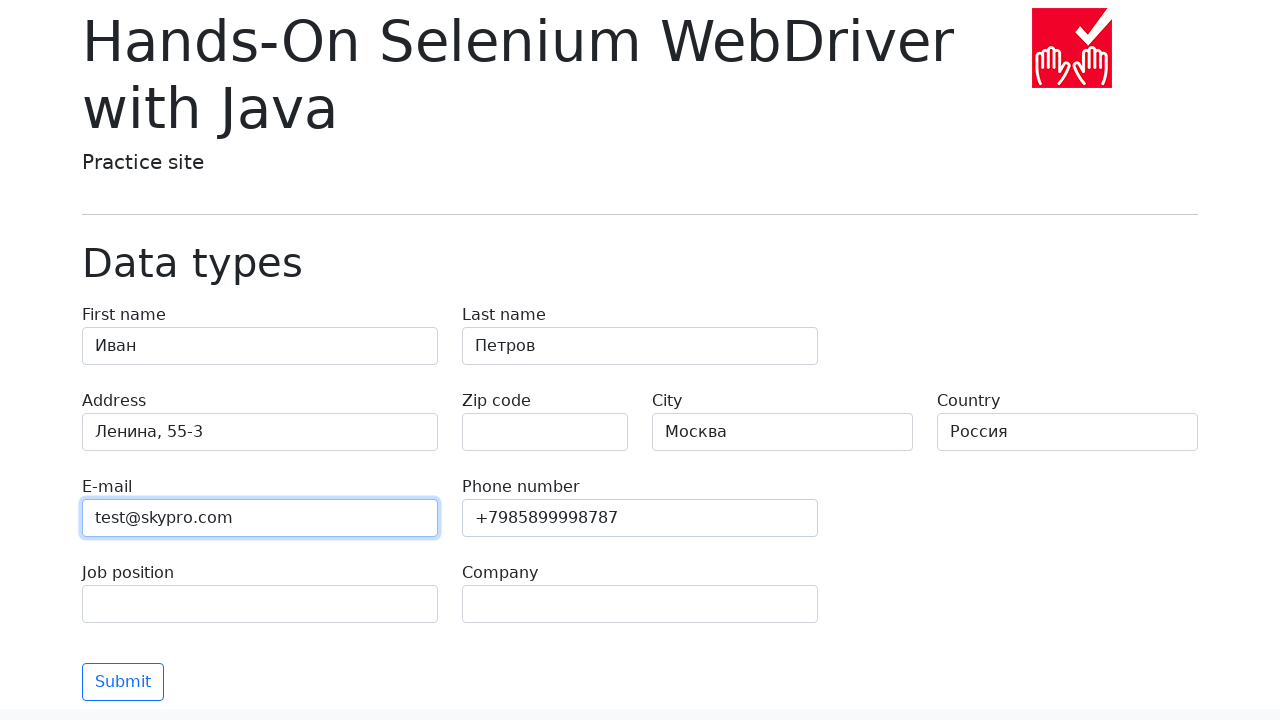

Filled job position field with 'QA' on input[name='job-position']
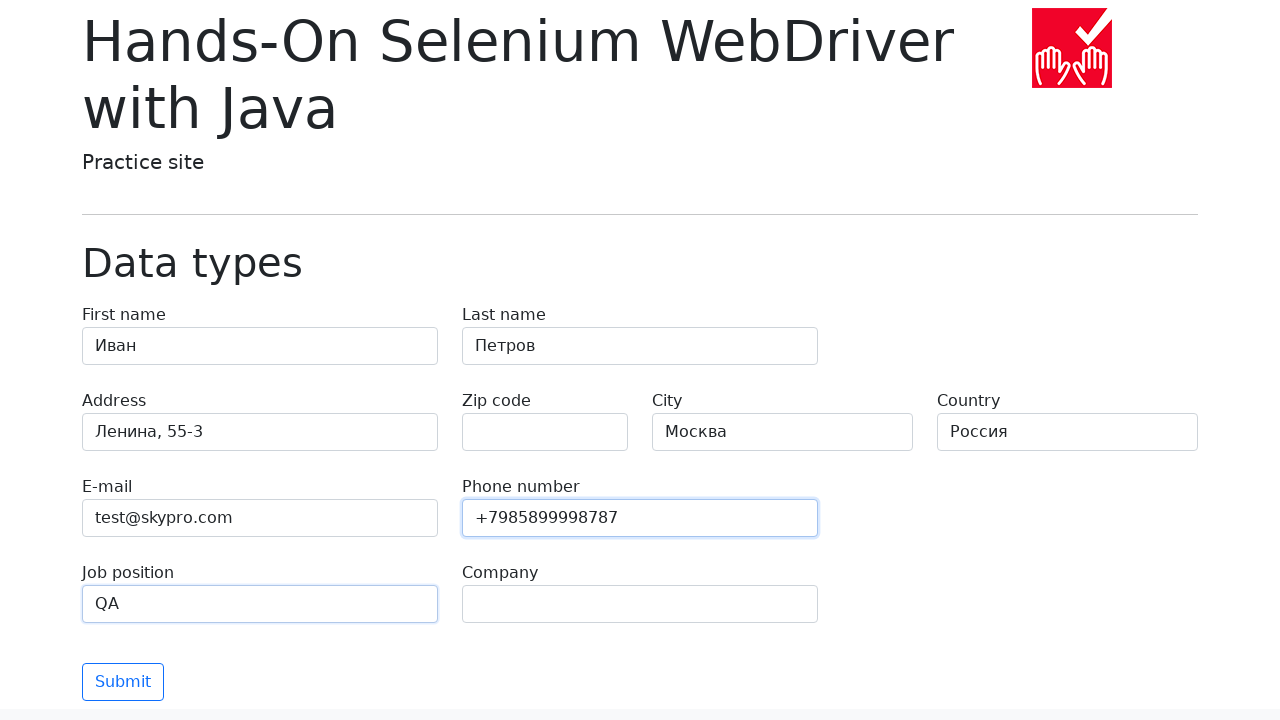

Filled company field with 'SkyPro' on input[name='company']
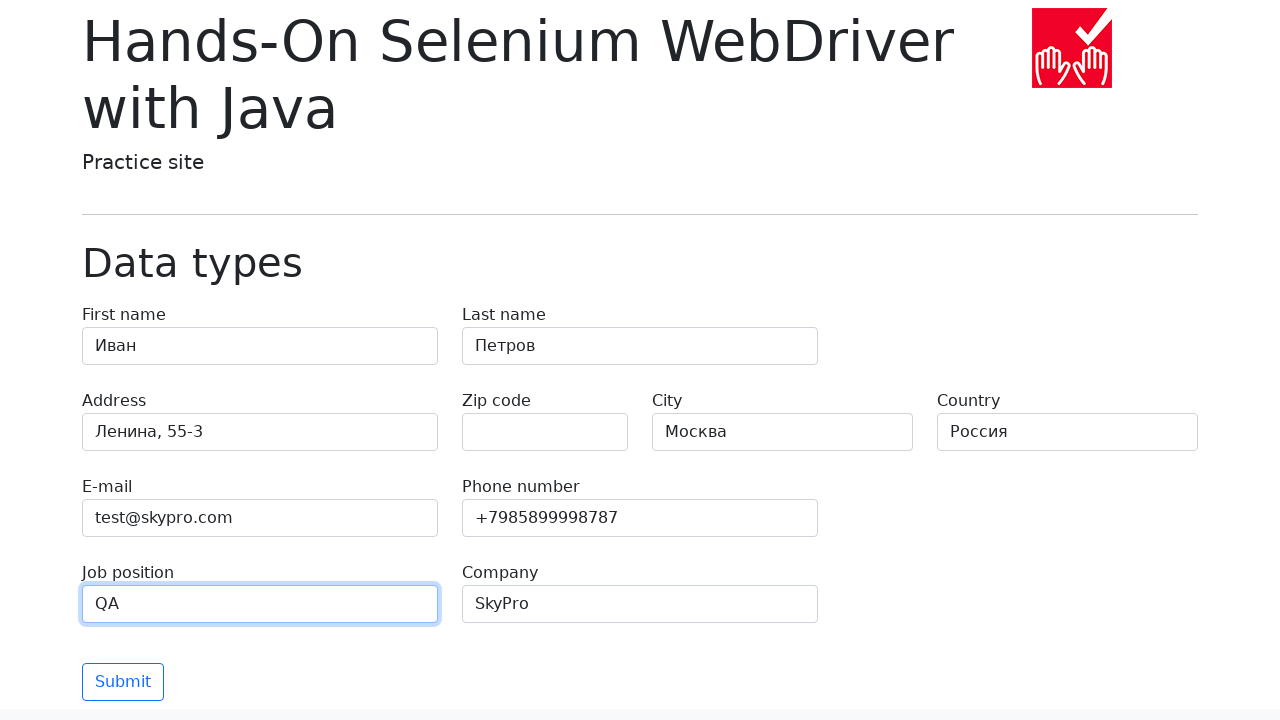

Clicked submit button to submit the form at (123, 682) on button[type='submit']
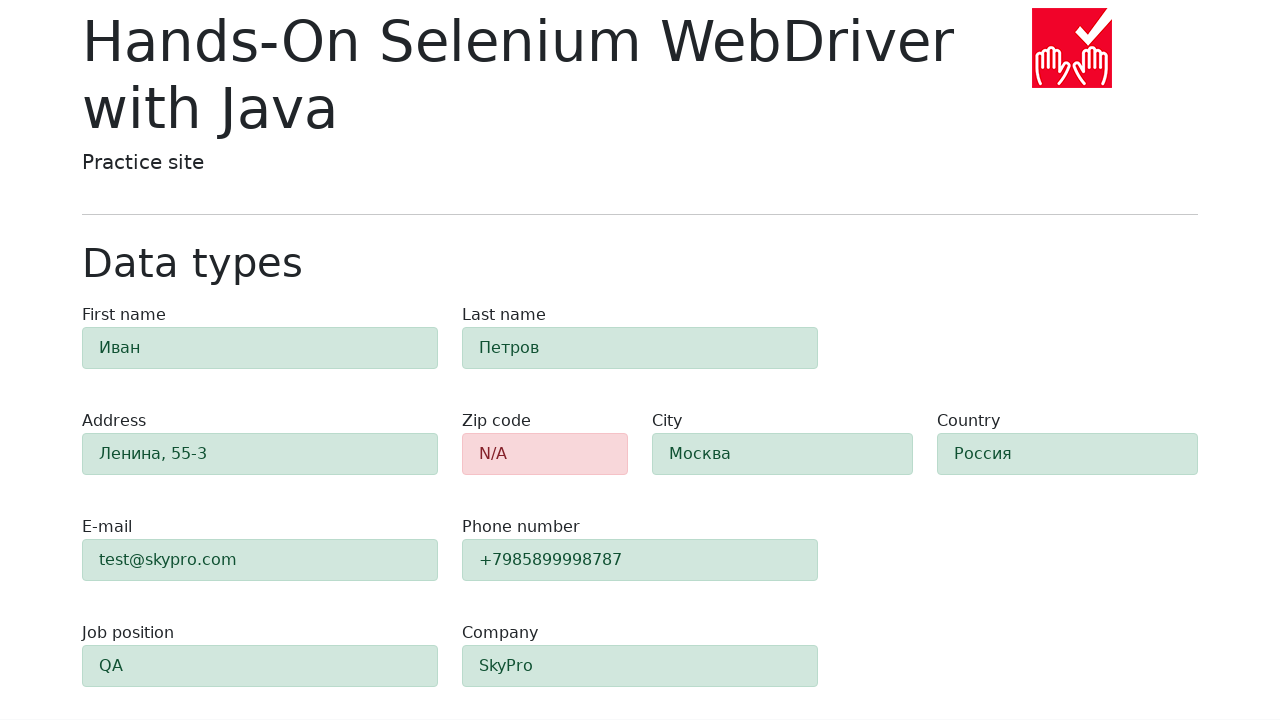

Form validation completed and zip code field shows alert state
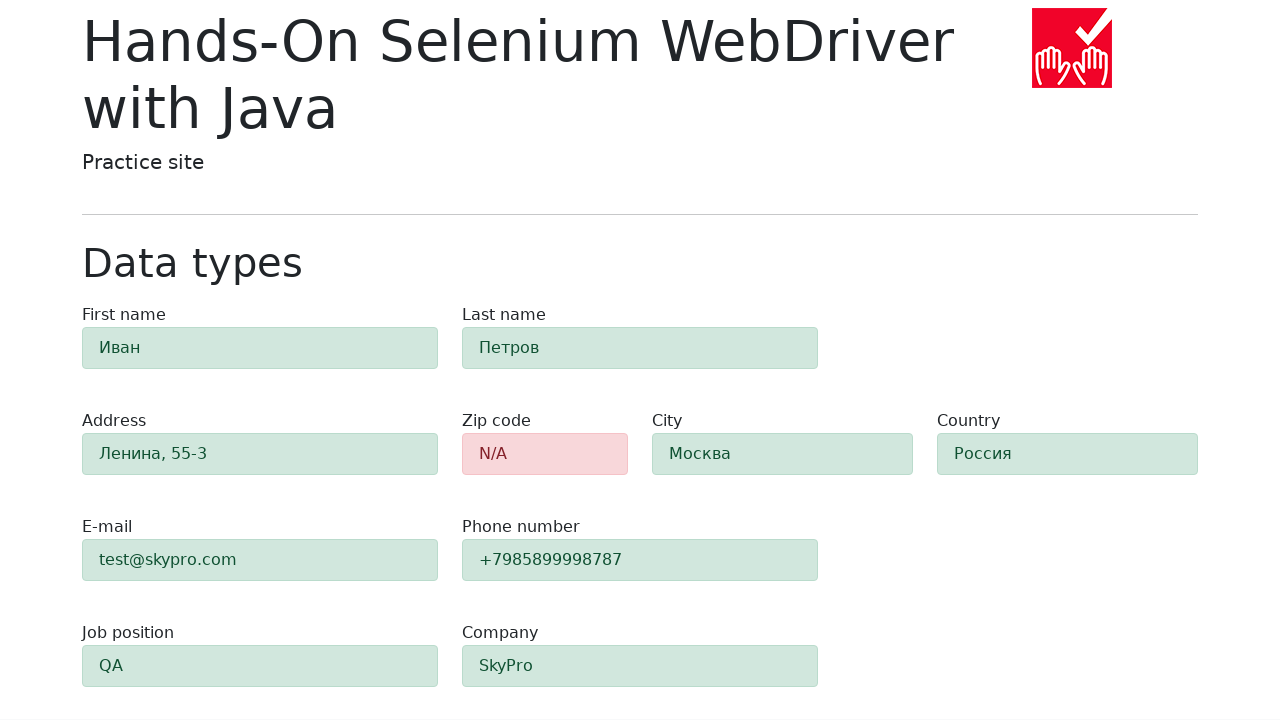

Retrieved zip code field class attribute
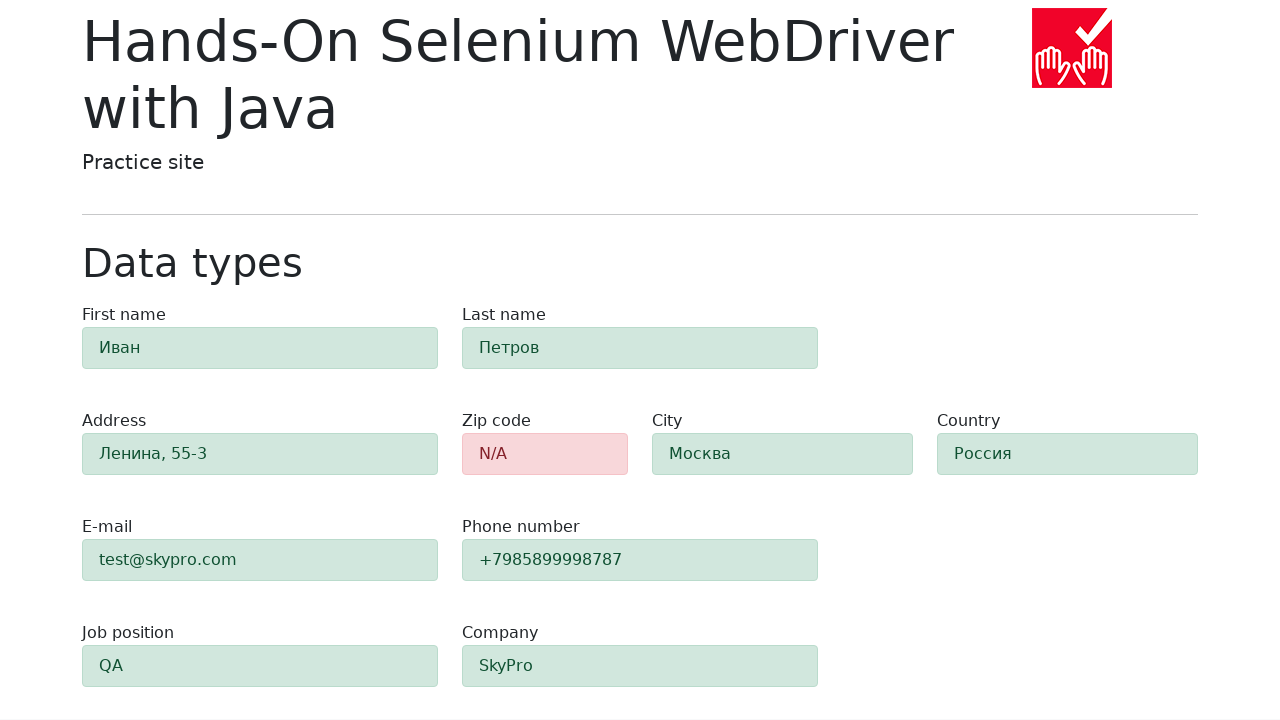

Verified zip code field displays error state (alert-danger class)
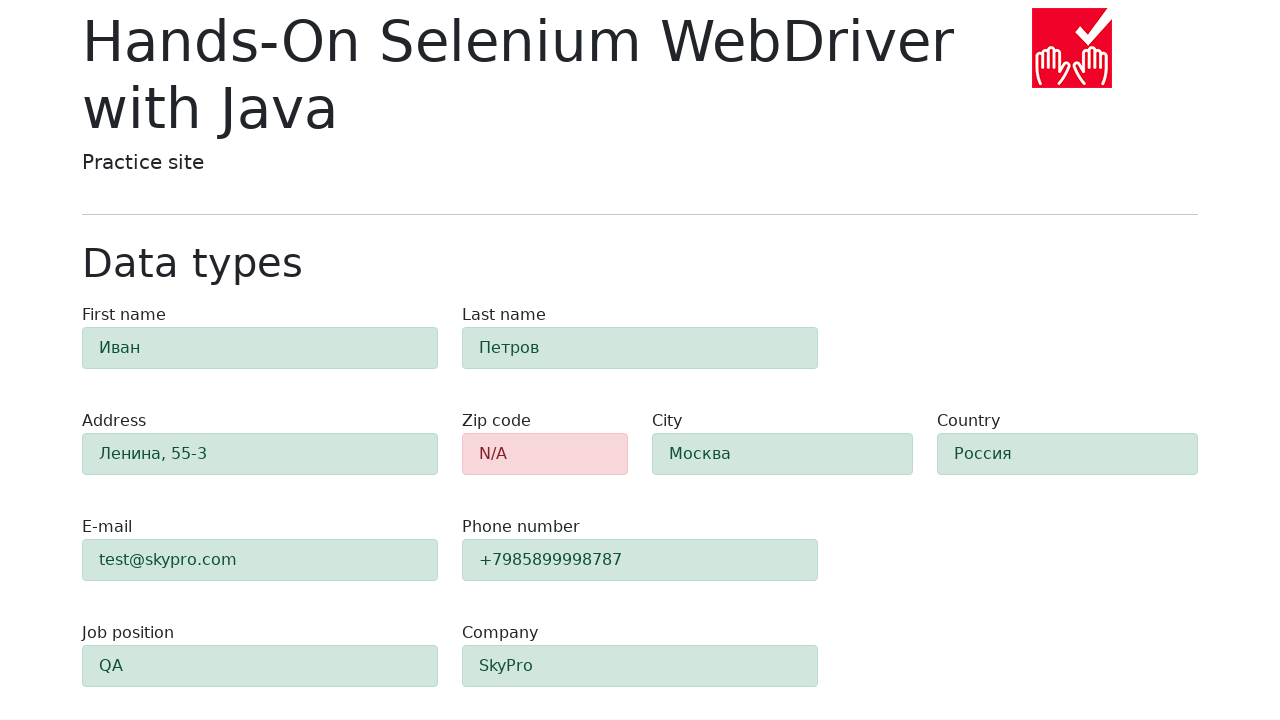

Retrieved class attribute for field 'first-name'
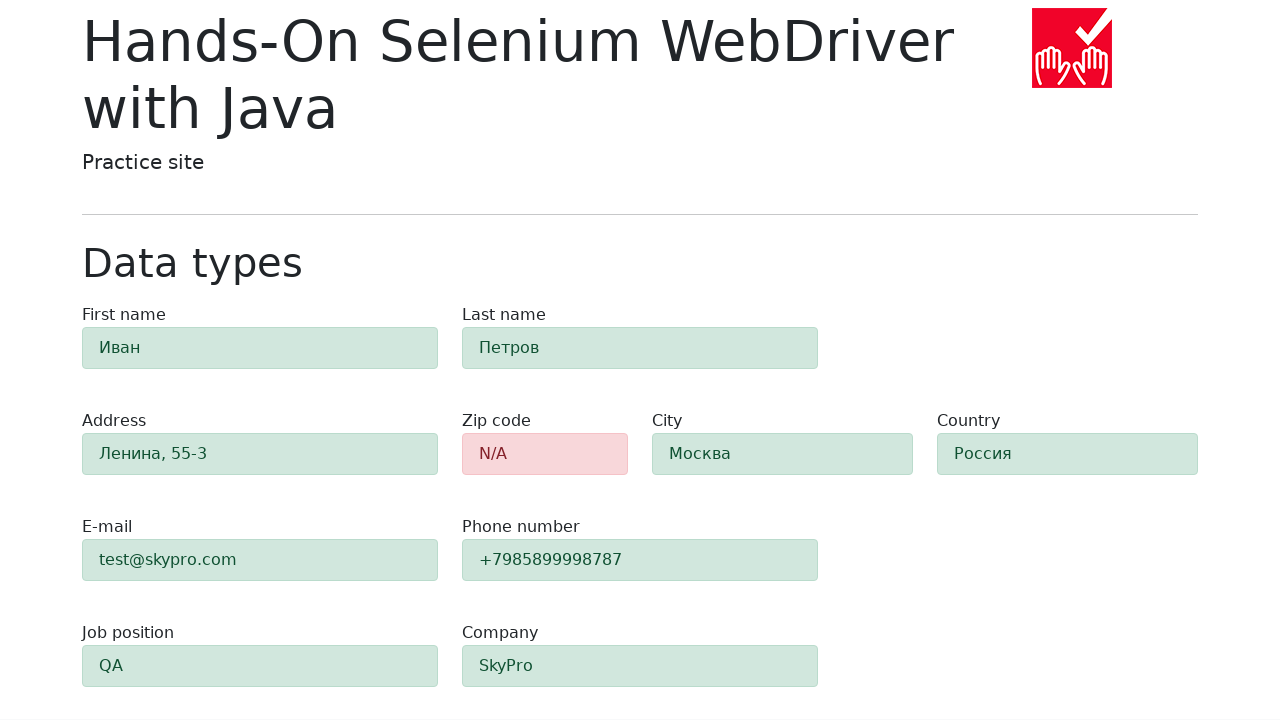

Verified field 'first-name' displays success state (alert-success class)
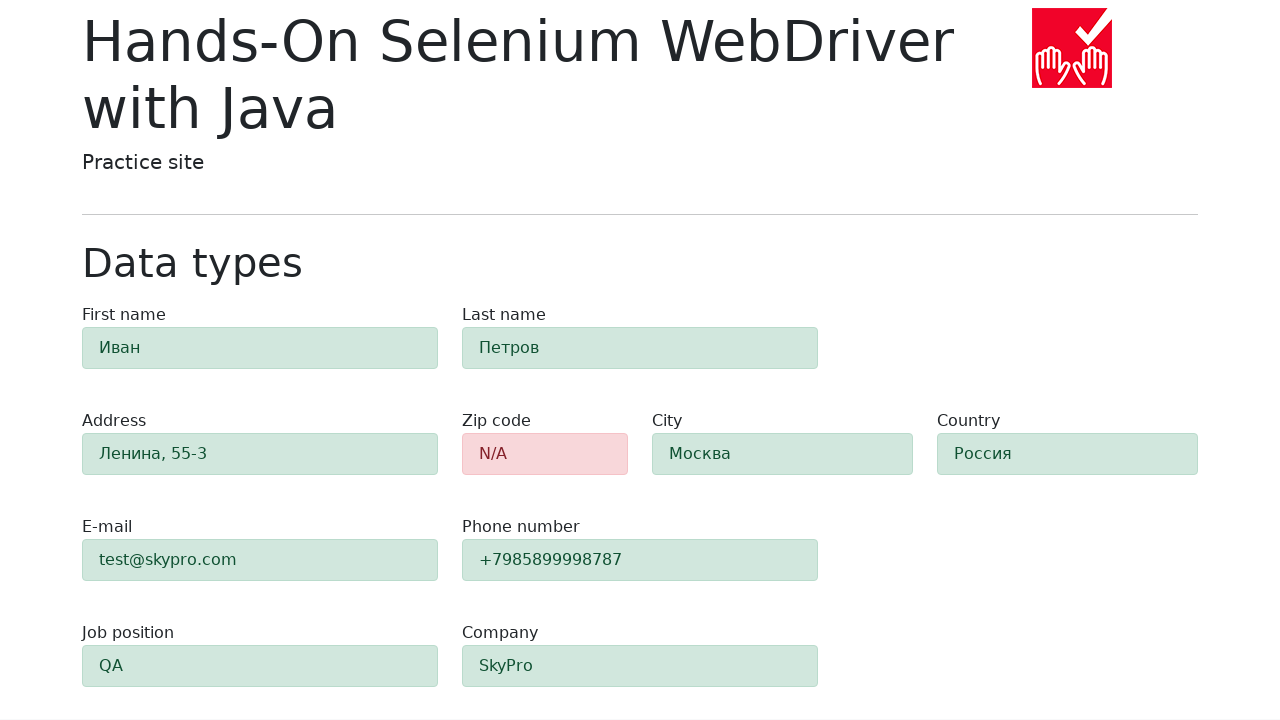

Retrieved class attribute for field 'last-name'
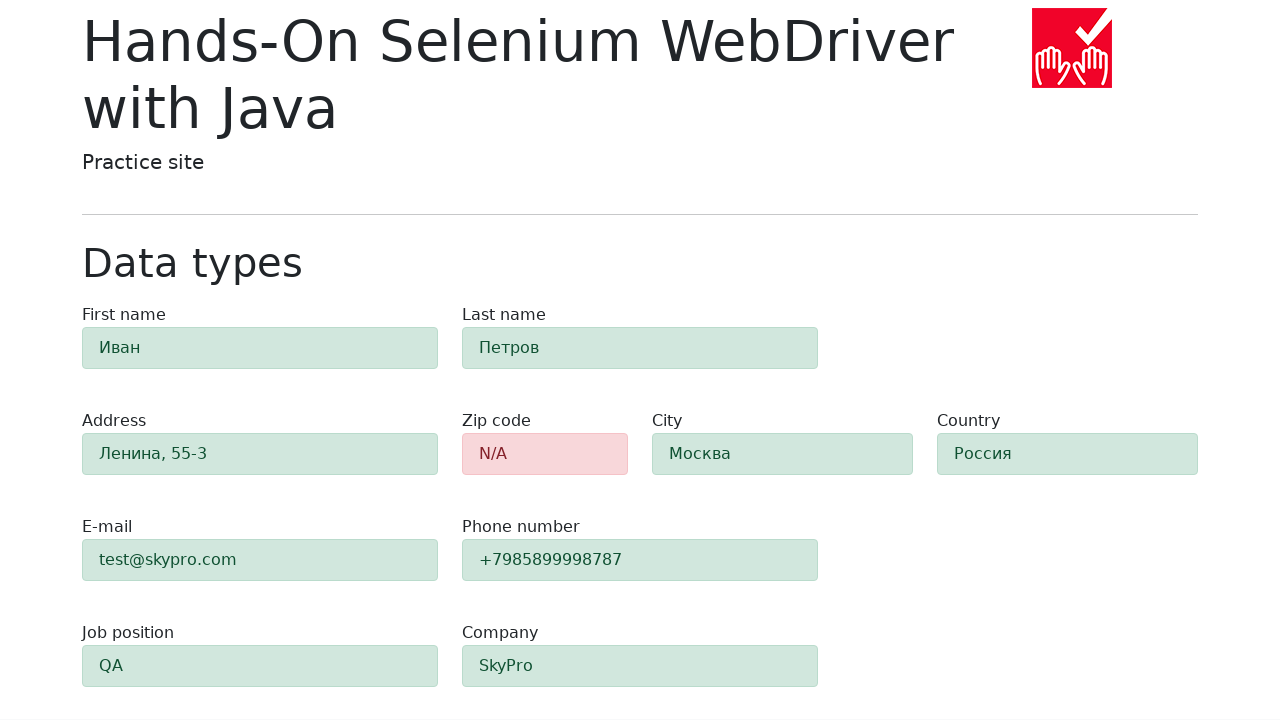

Verified field 'last-name' displays success state (alert-success class)
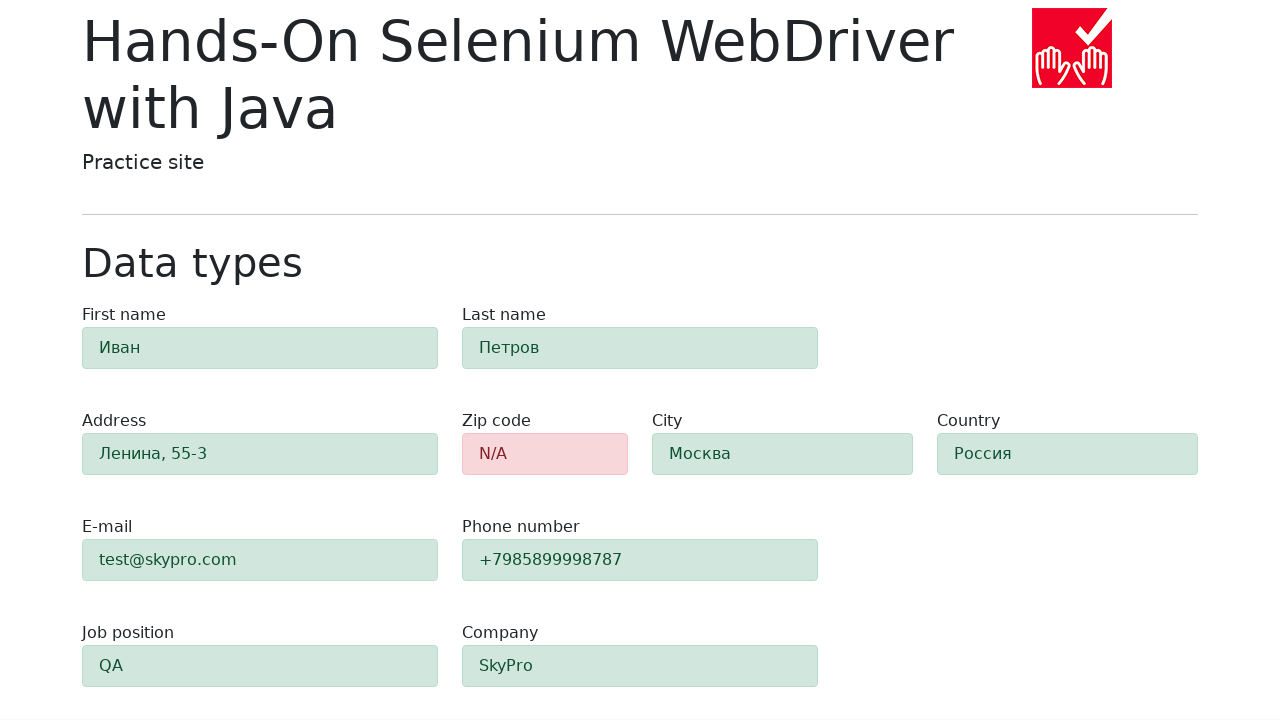

Retrieved class attribute for field 'address'
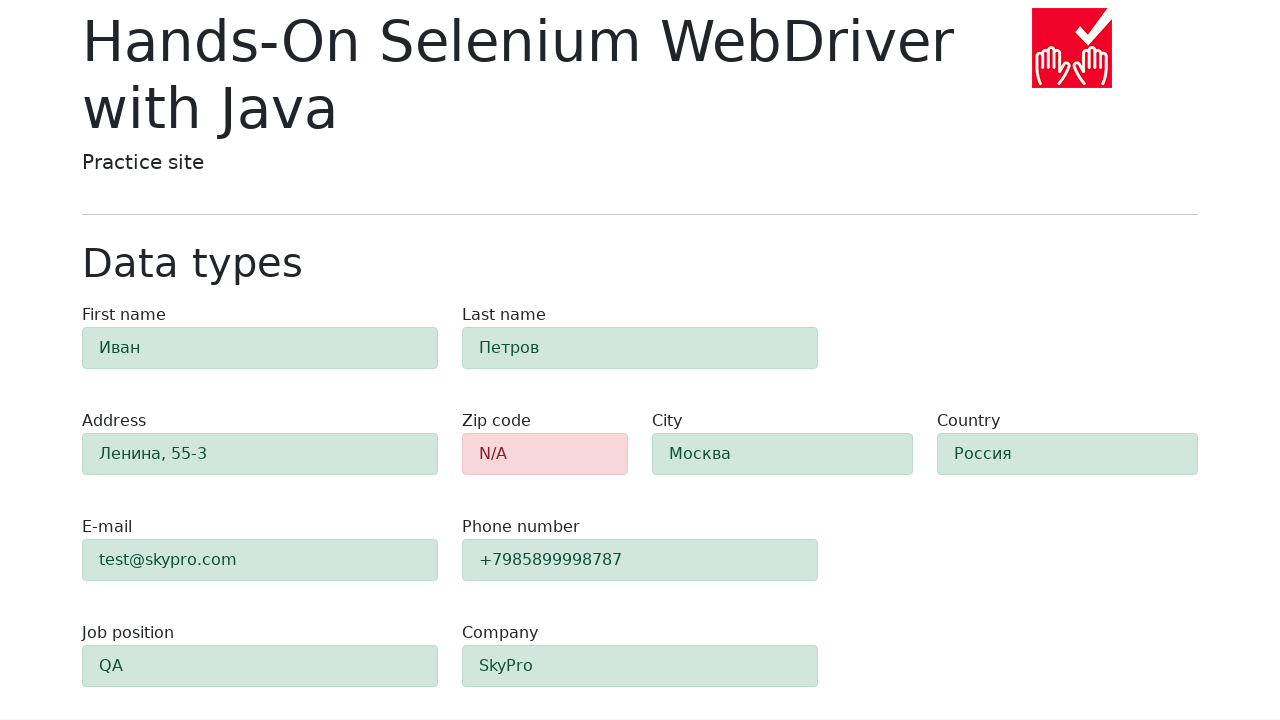

Verified field 'address' displays success state (alert-success class)
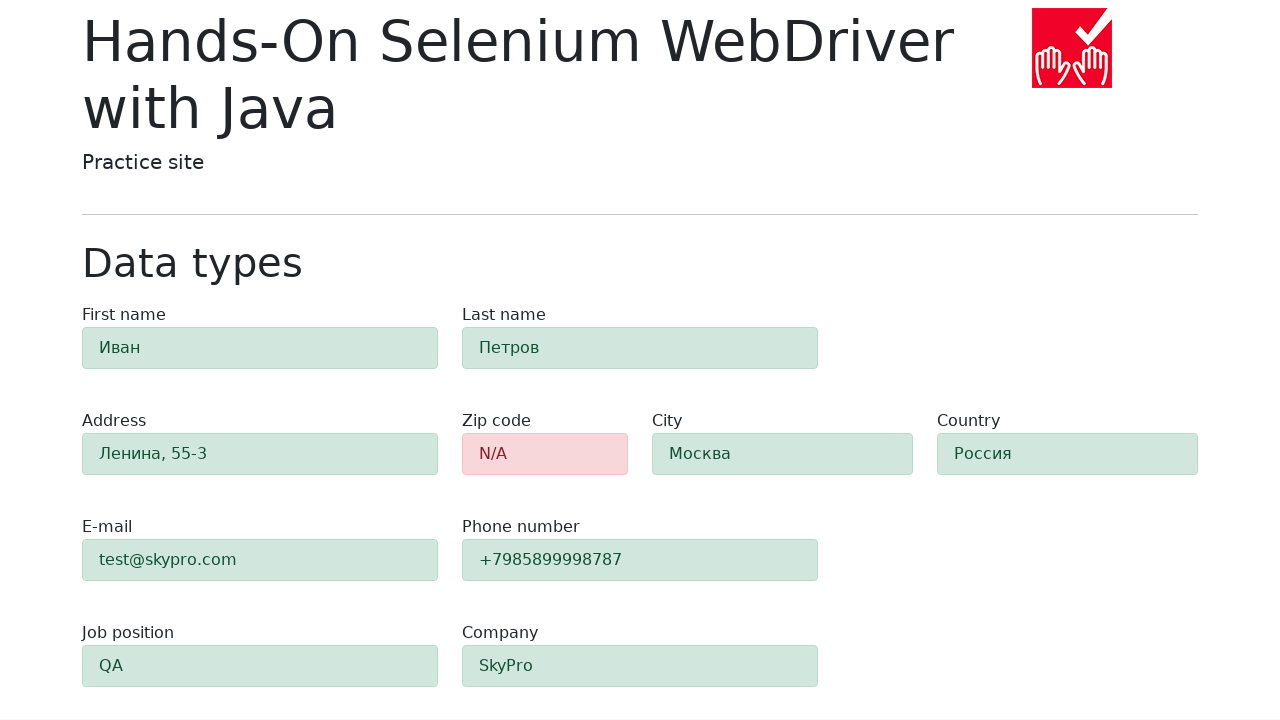

Retrieved class attribute for field 'e-mail'
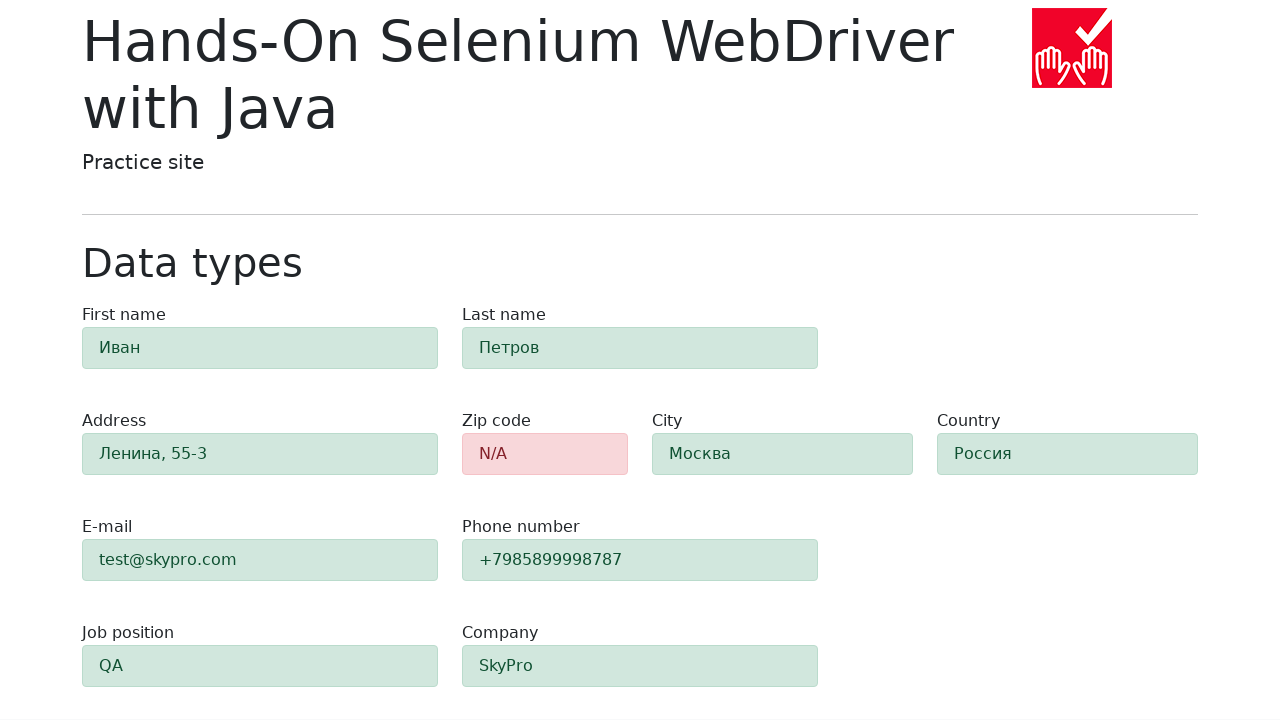

Verified field 'e-mail' displays success state (alert-success class)
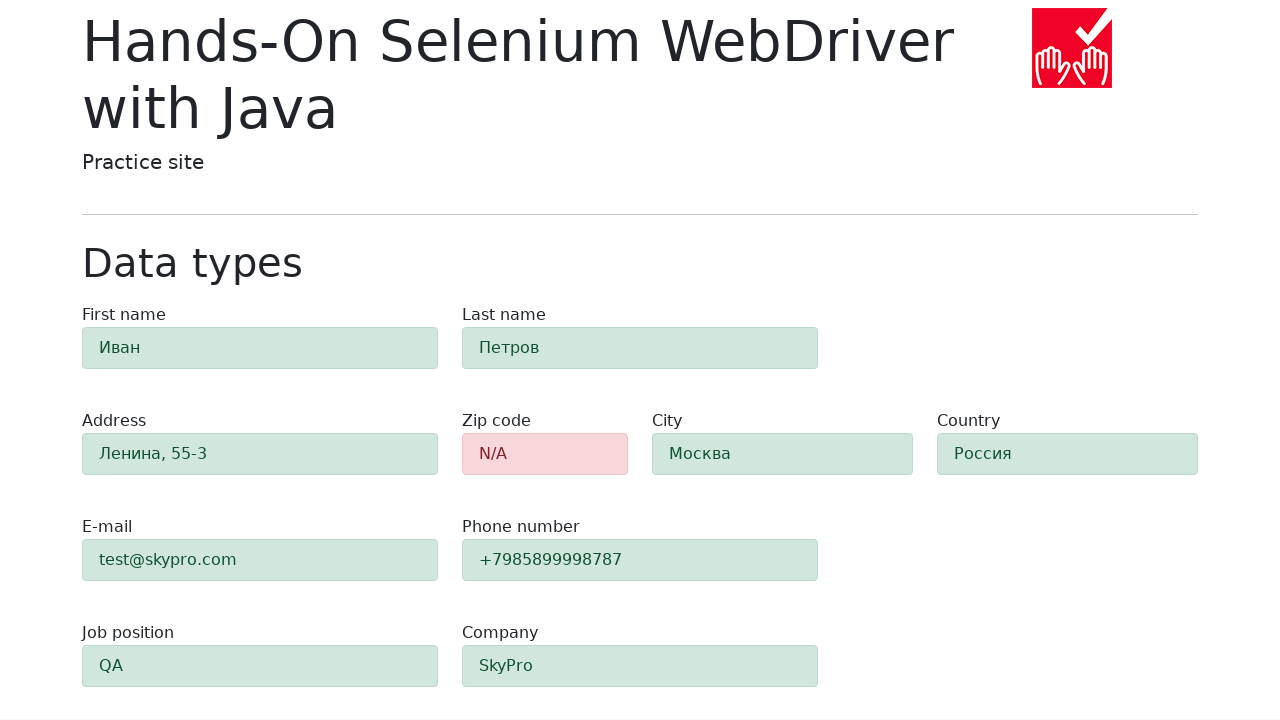

Retrieved class attribute for field 'phone'
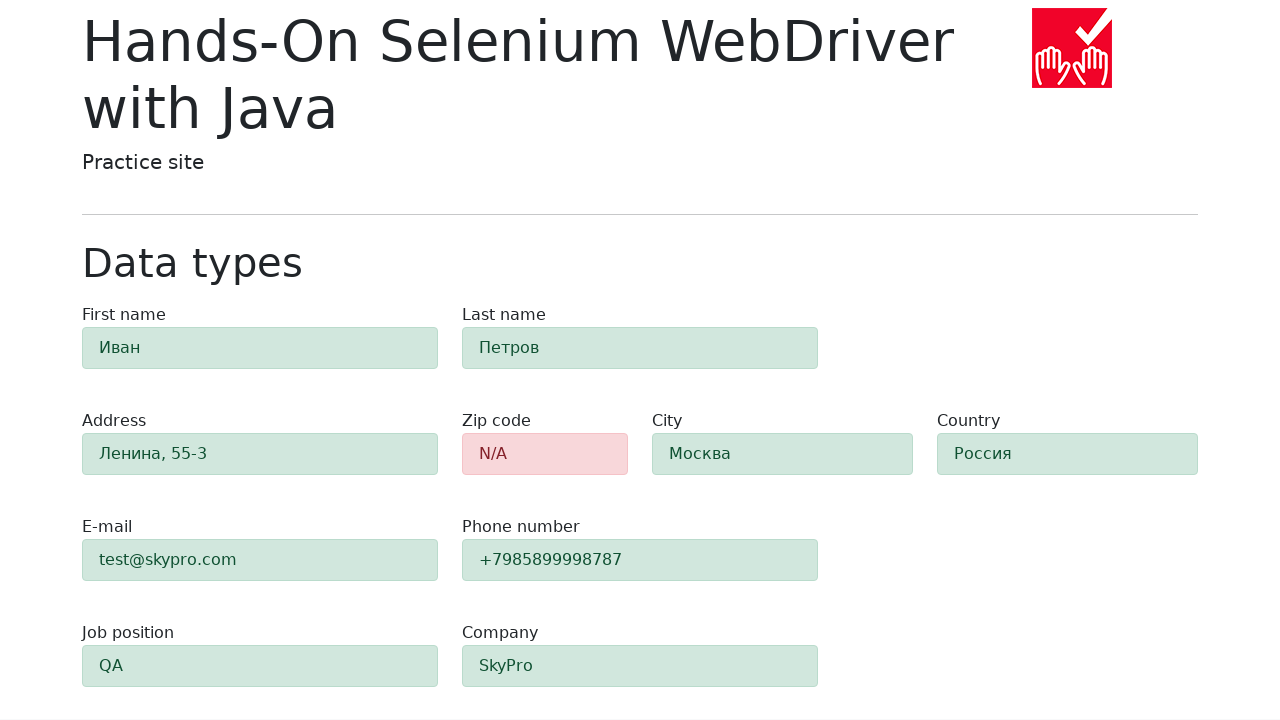

Verified field 'phone' displays success state (alert-success class)
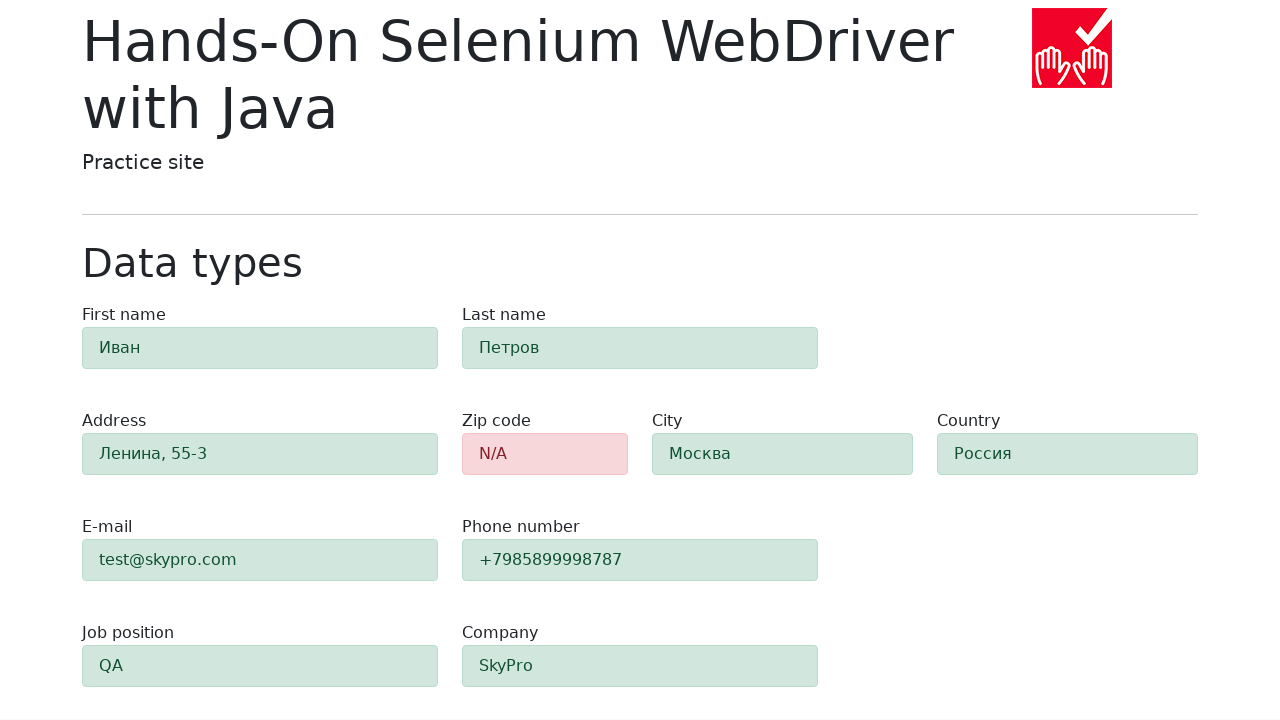

Retrieved class attribute for field 'city'
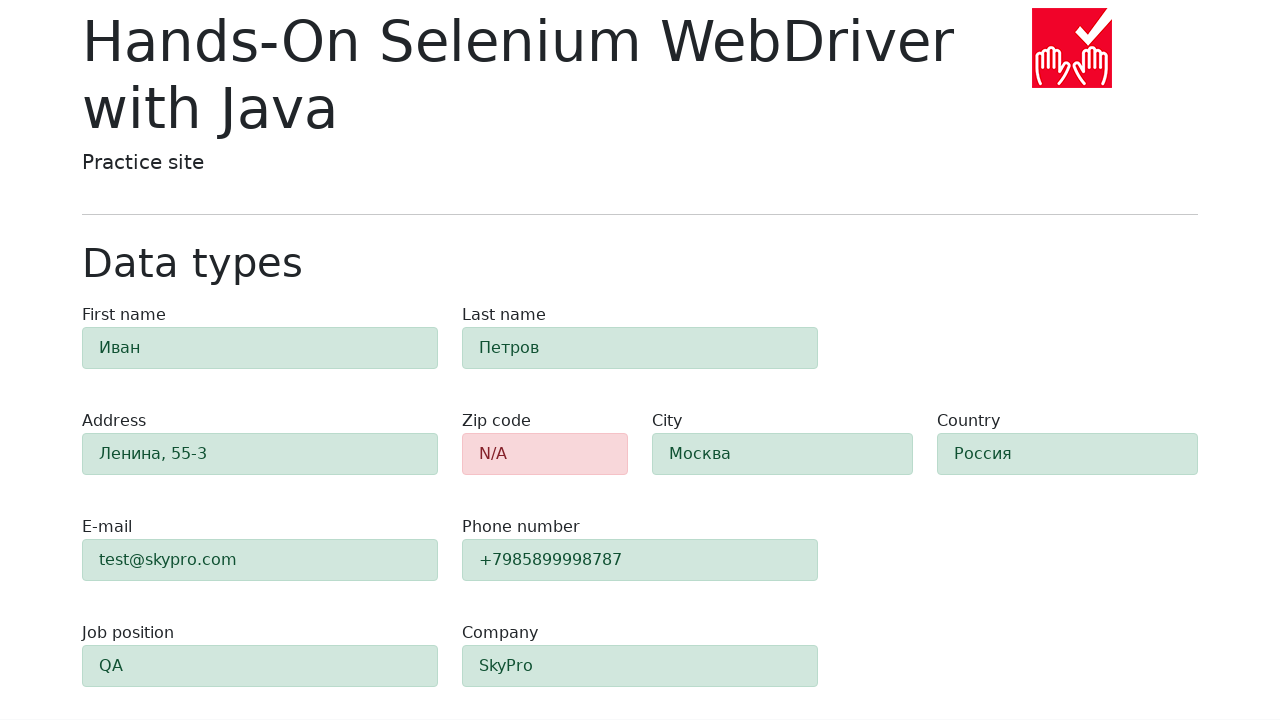

Verified field 'city' displays success state (alert-success class)
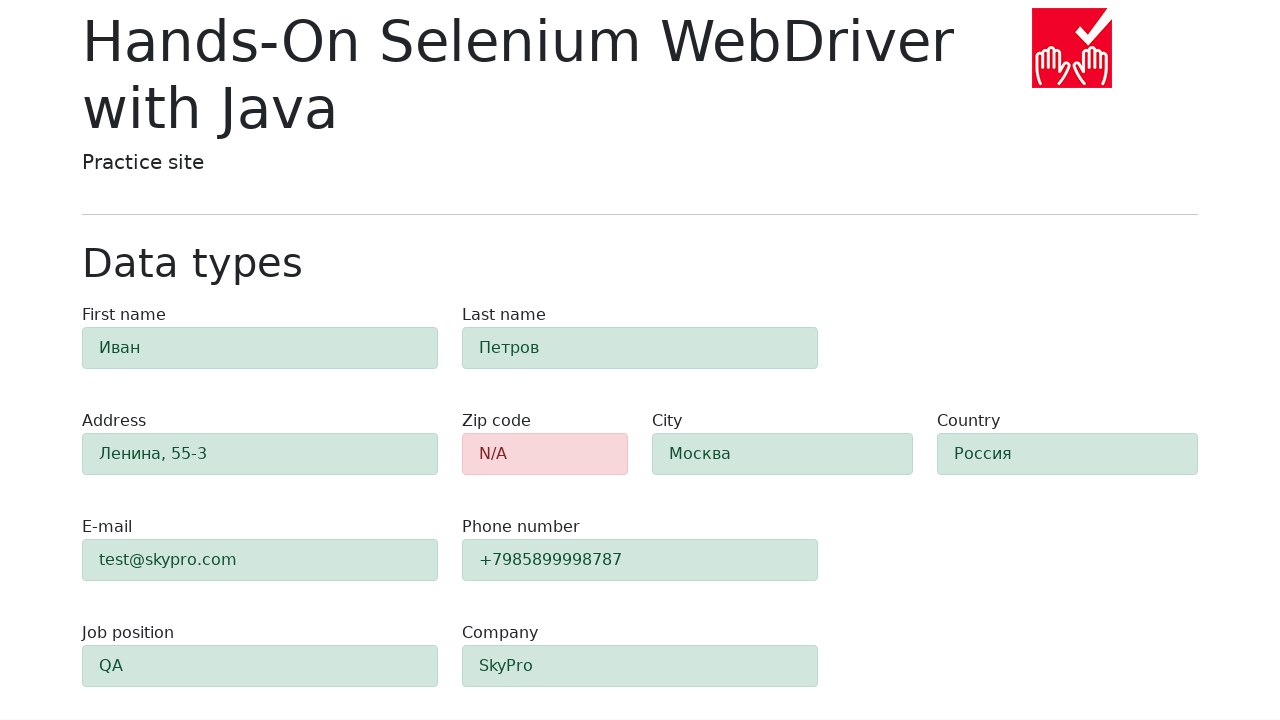

Retrieved class attribute for field 'country'
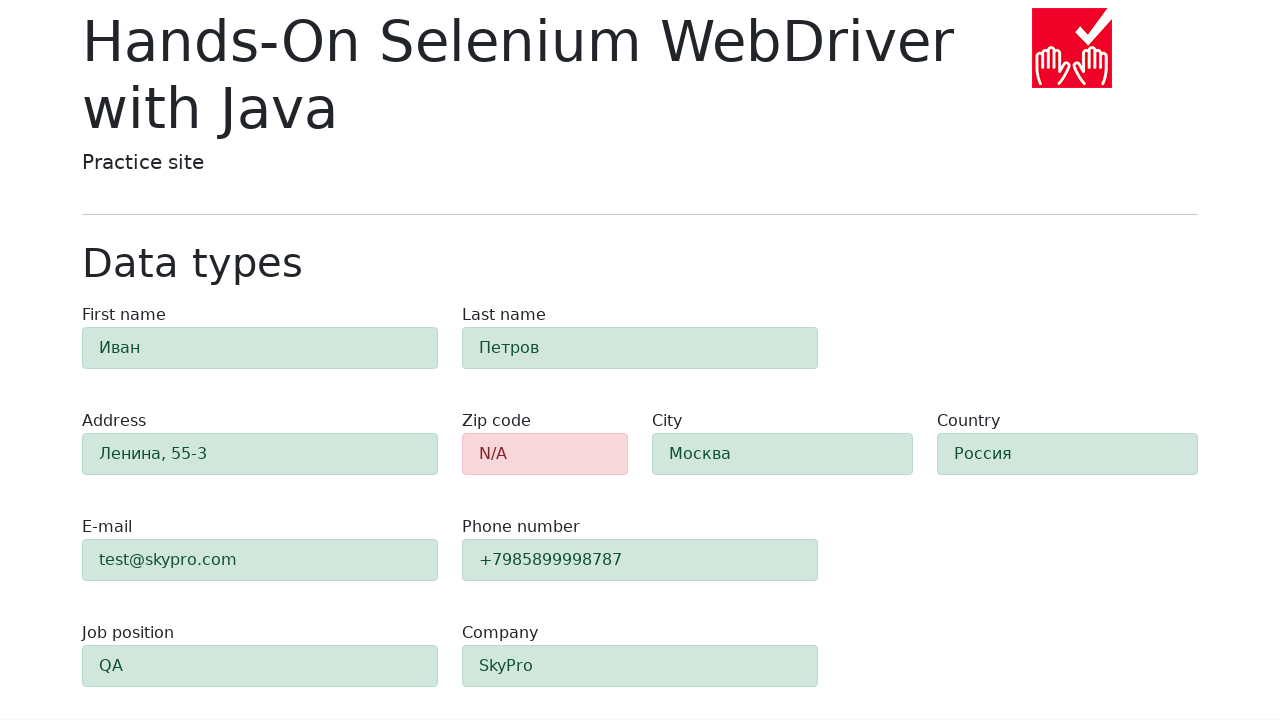

Verified field 'country' displays success state (alert-success class)
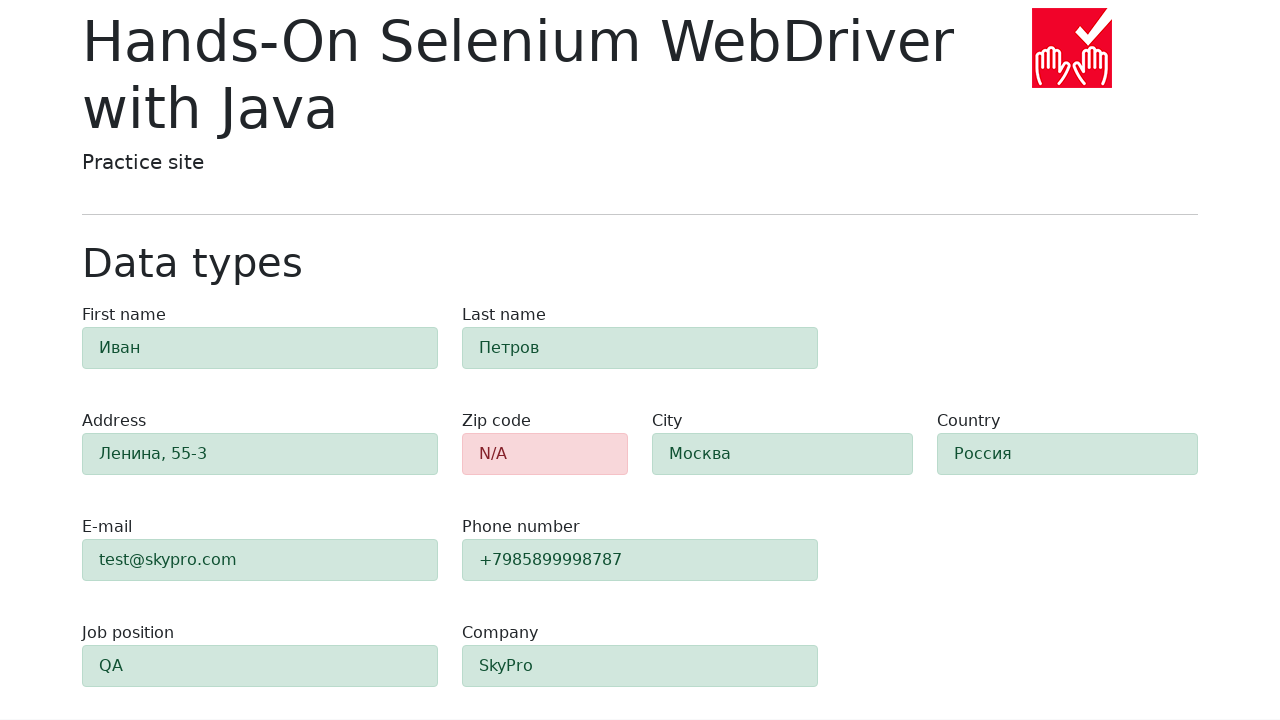

Retrieved class attribute for field 'job-position'
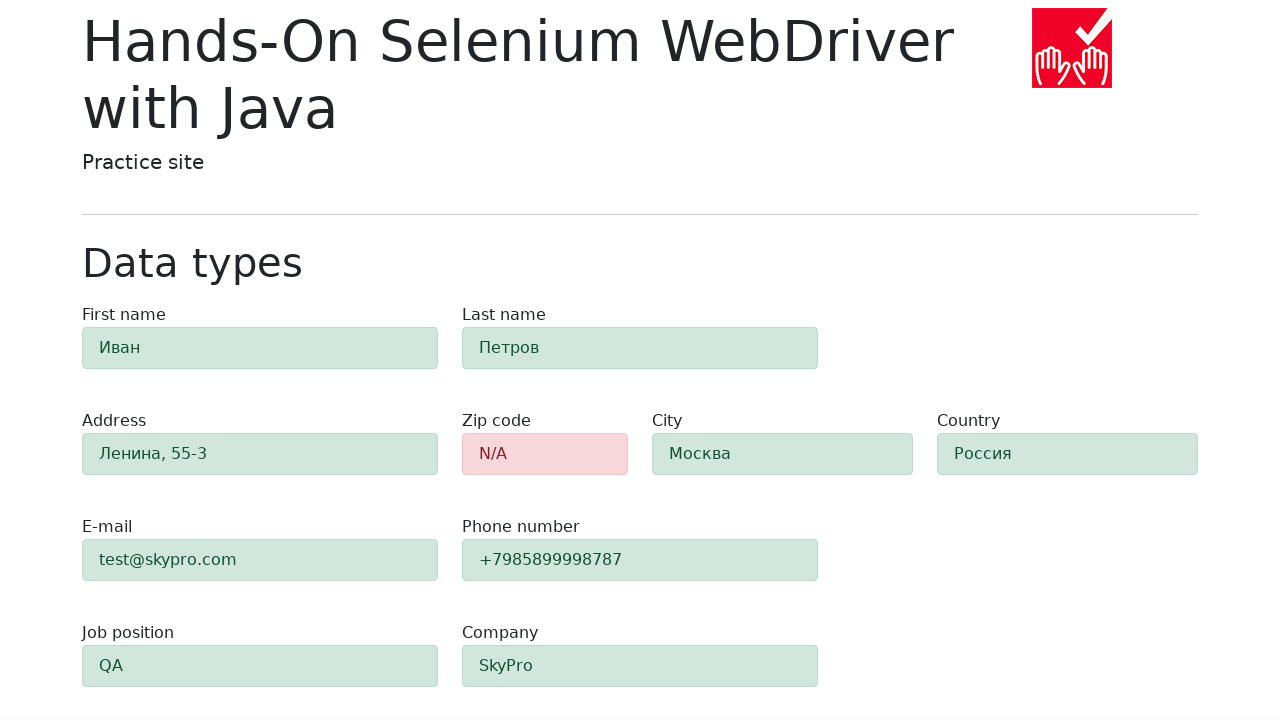

Verified field 'job-position' displays success state (alert-success class)
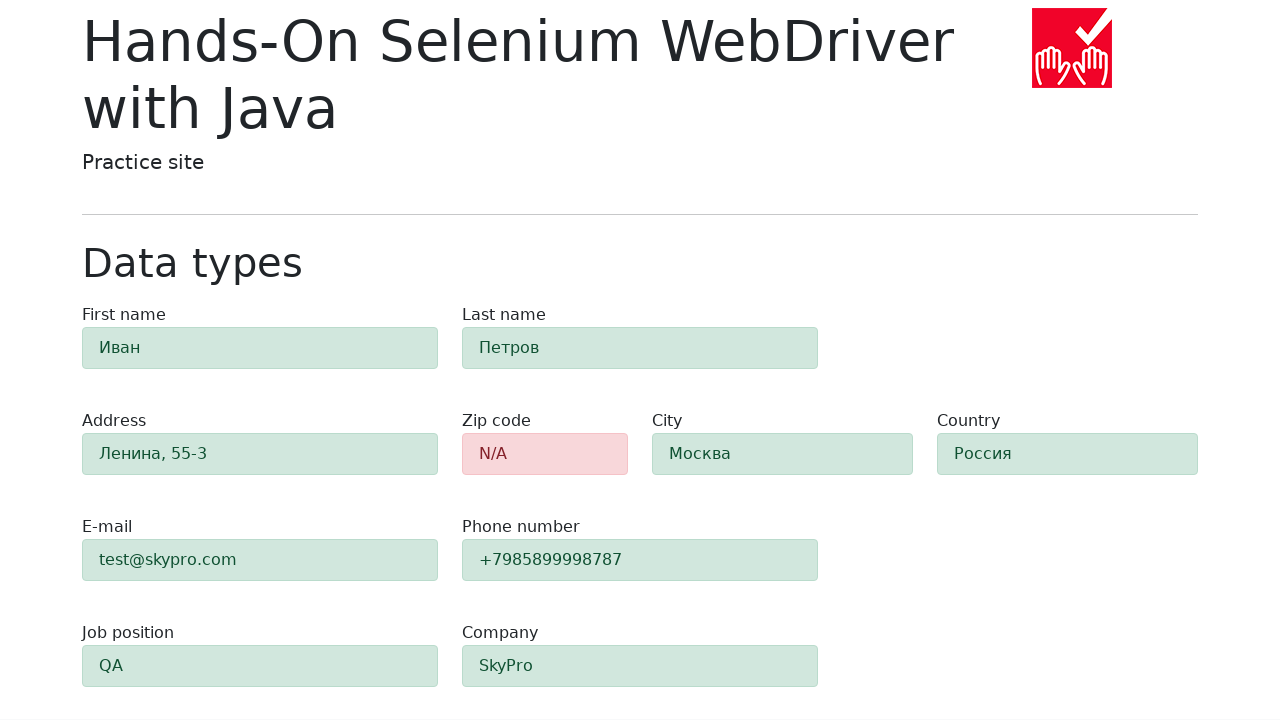

Retrieved class attribute for field 'company'
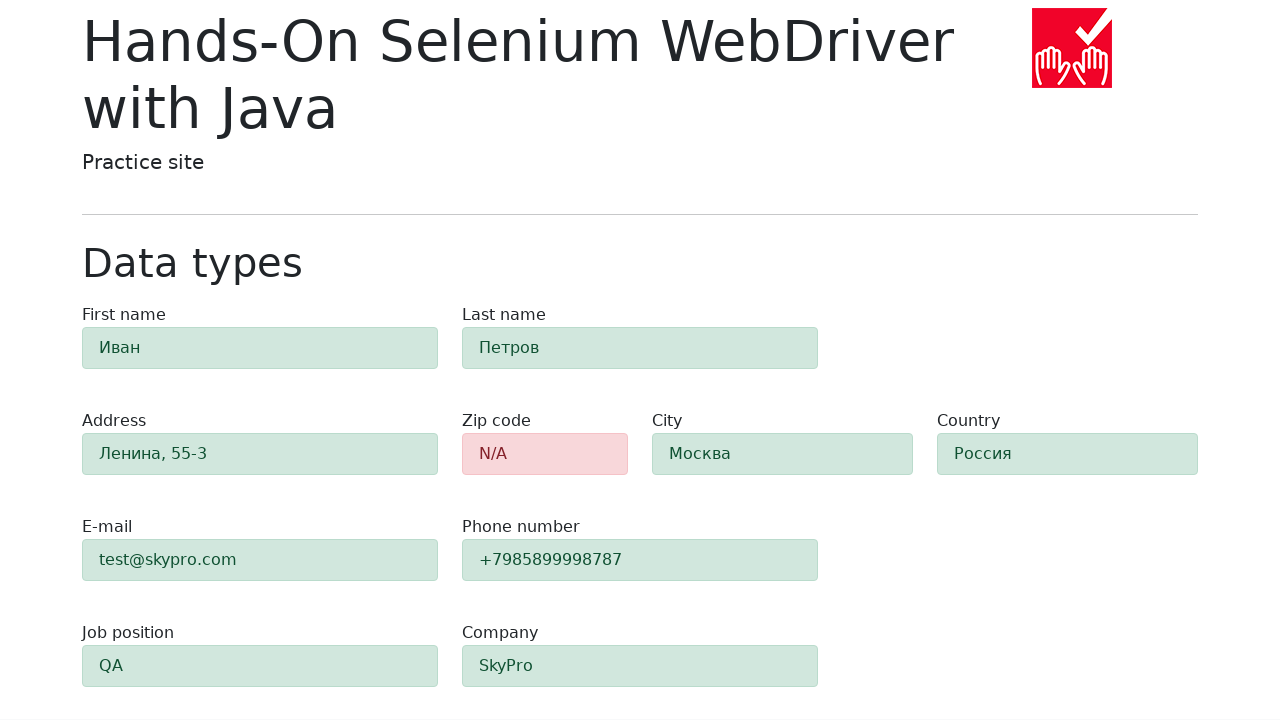

Verified field 'company' displays success state (alert-success class)
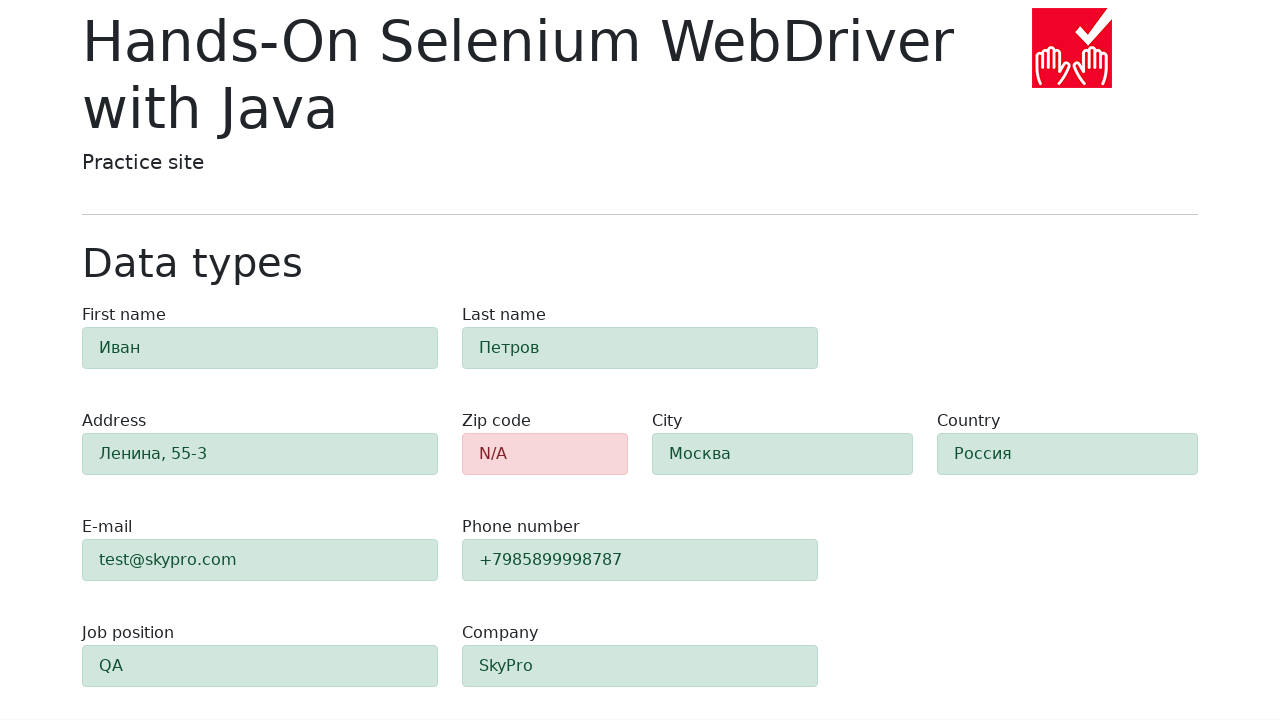

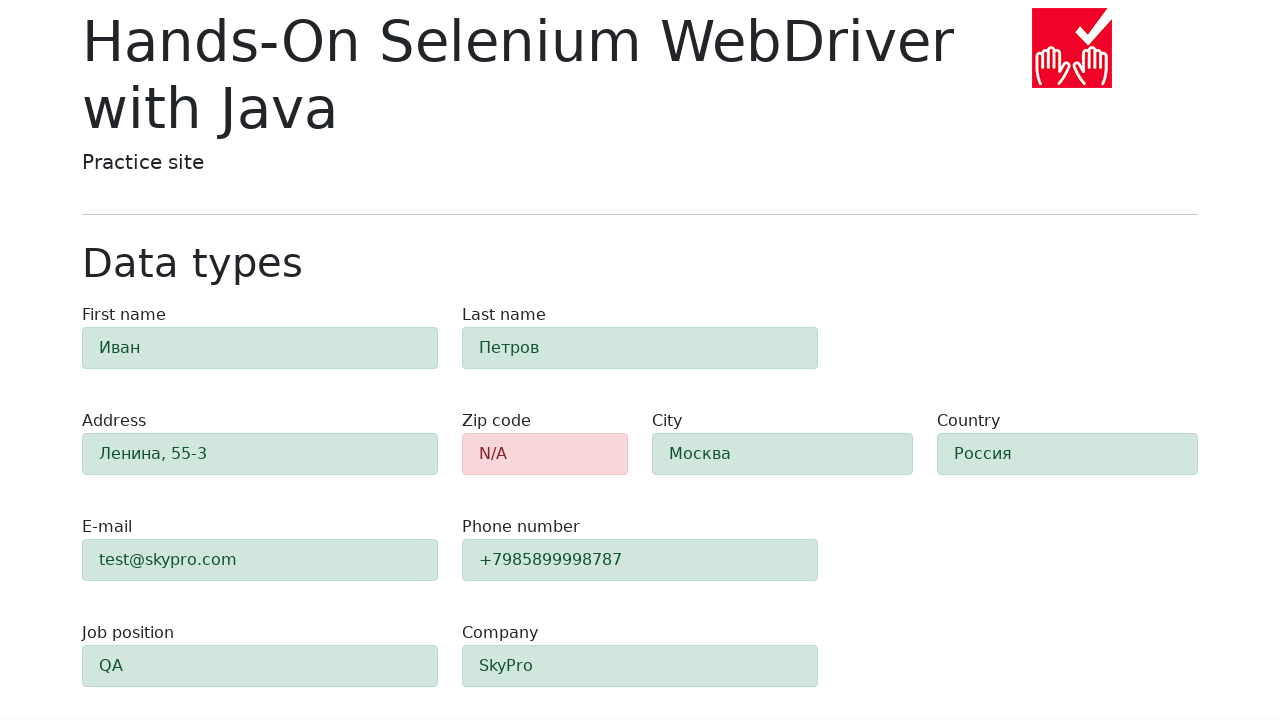